Tests the registration form on the Alada e-learning platform by filling in user details (name, email, password, phone) and submitting the registration form.

Starting URL: https://alada.vn/tai-khoan/dang-ky.html

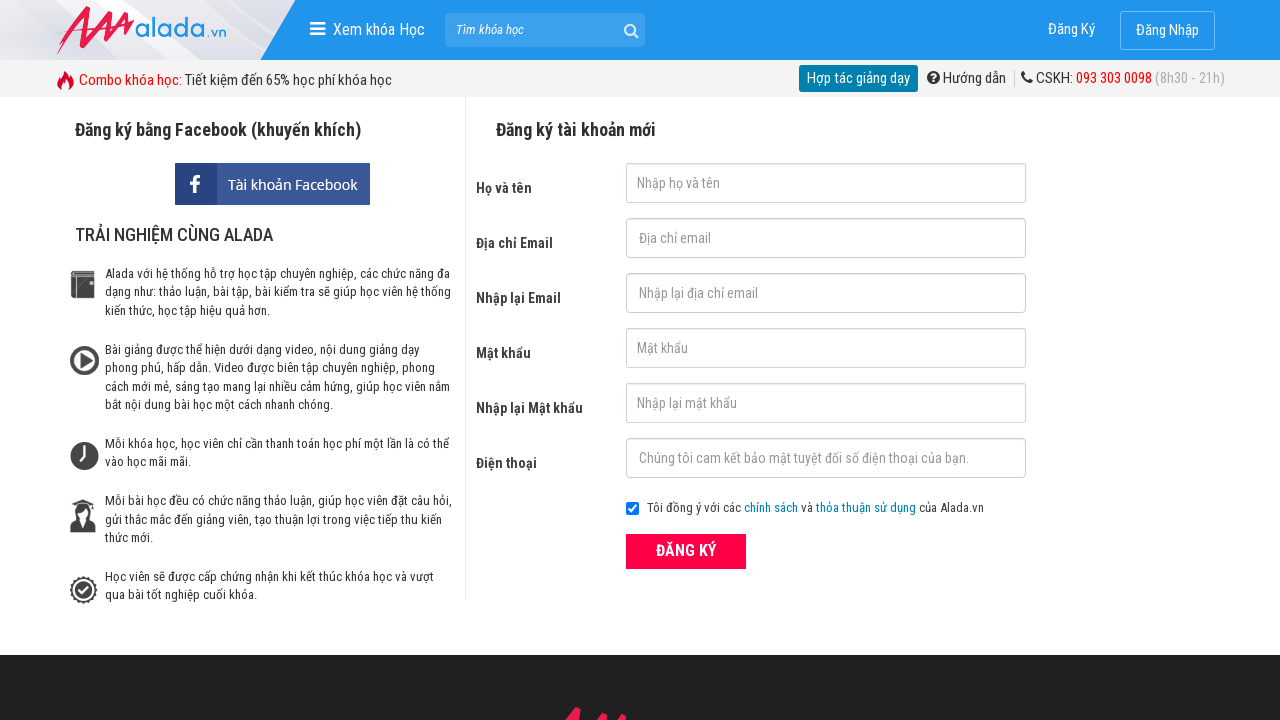

Verified registration page URL contains 'dang-ky'
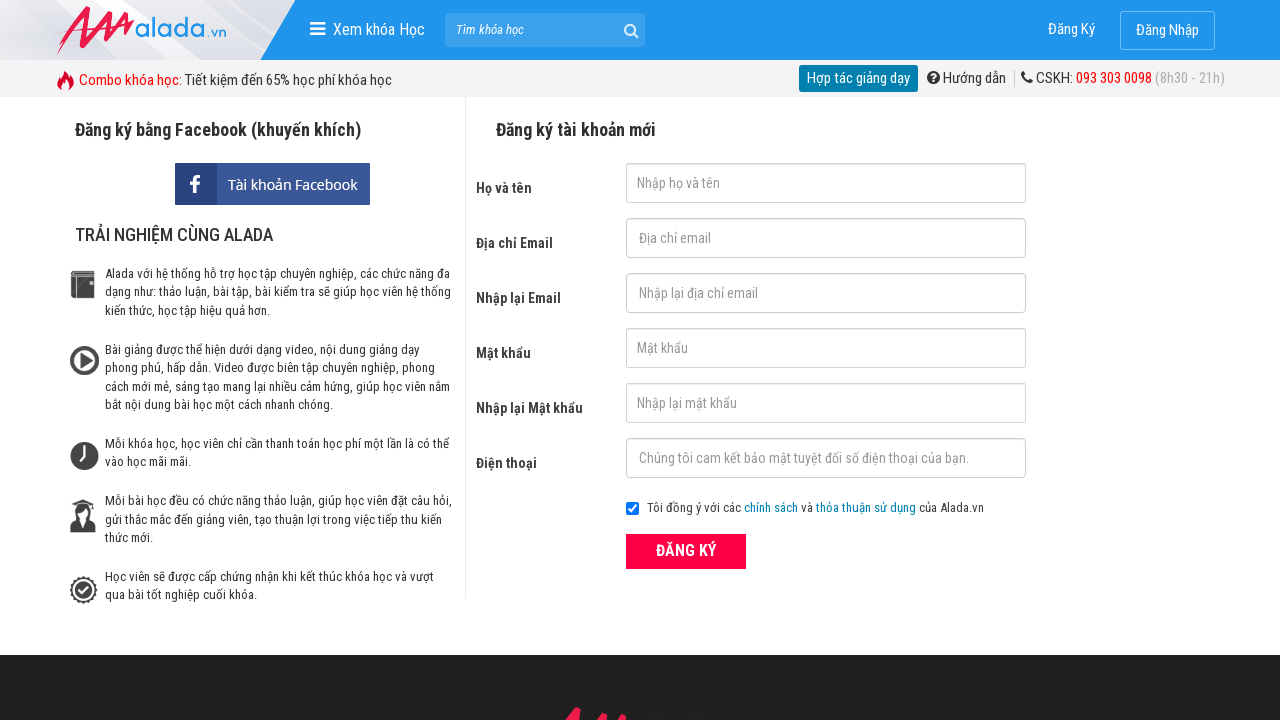

Filled in first name field with 'Minh Tuan' on input#txtFirstname
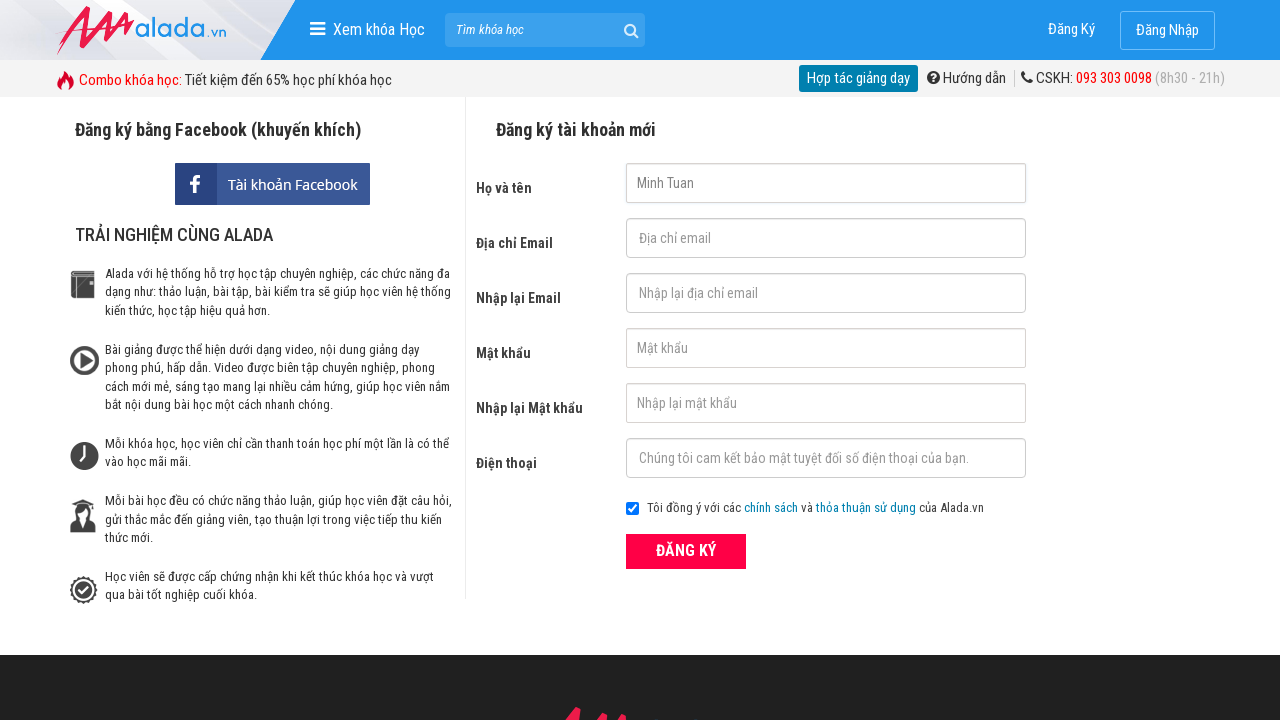

Filled in email field with 'testuser84729@example.com' on input#txtEmail
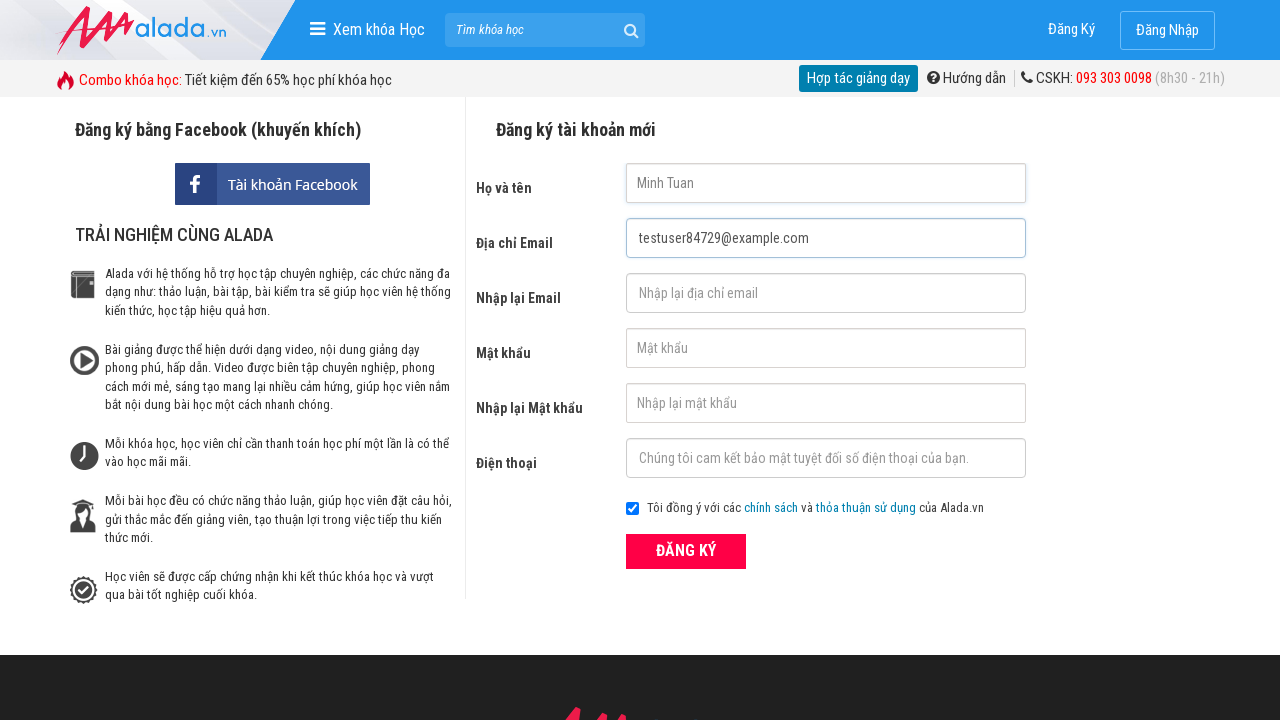

Filled in confirm email field with 'testuser84729@example.com' on input#txtCEmail
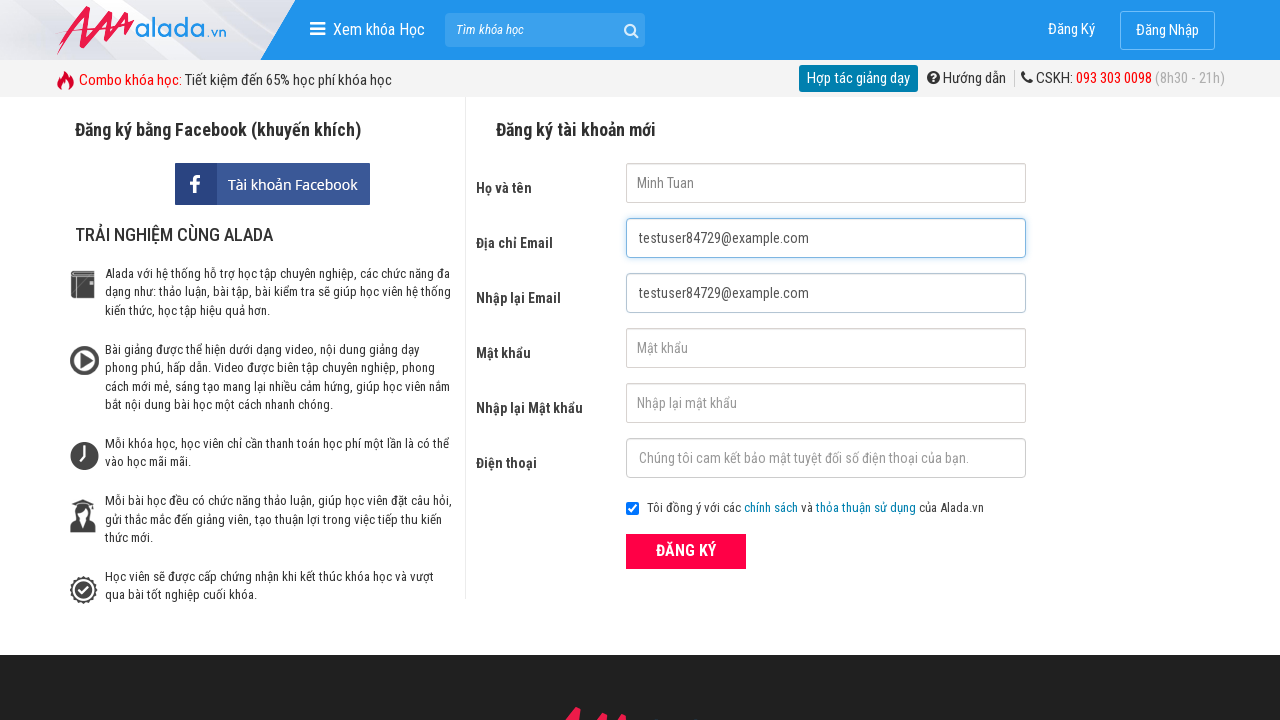

Filled in password field with 'SecurePassword2024!' on input#txtPassword
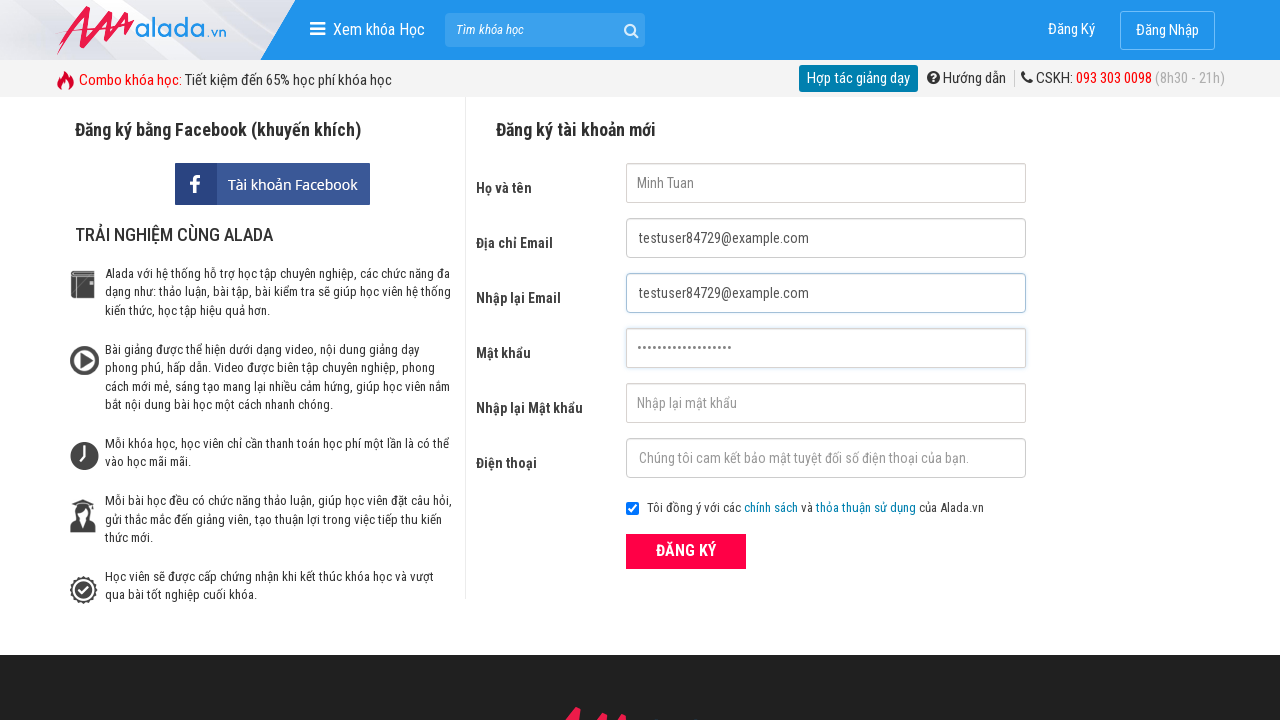

Filled in confirm password field with 'SecurePassword2024!' on input#txtCPassword
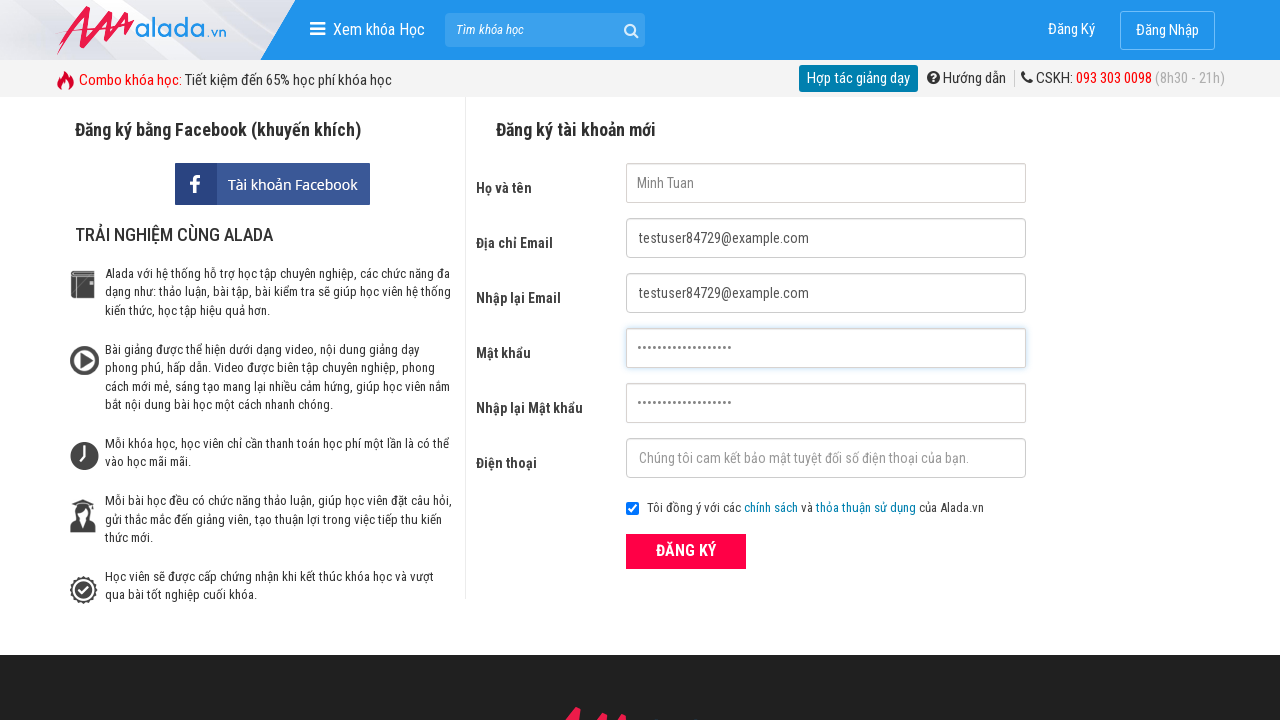

Filled in phone number field with '0912345678' on input#txtPhone
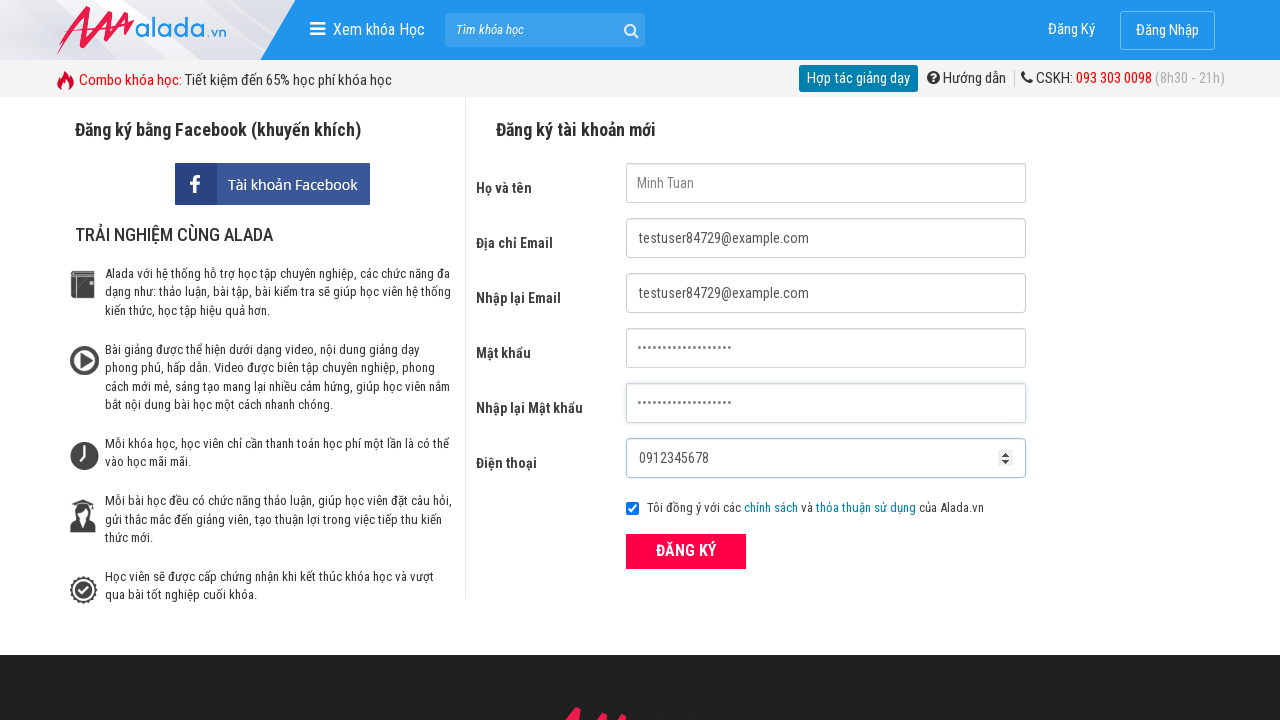

Clicked register submit button at (686, 551) on button[type='submit']
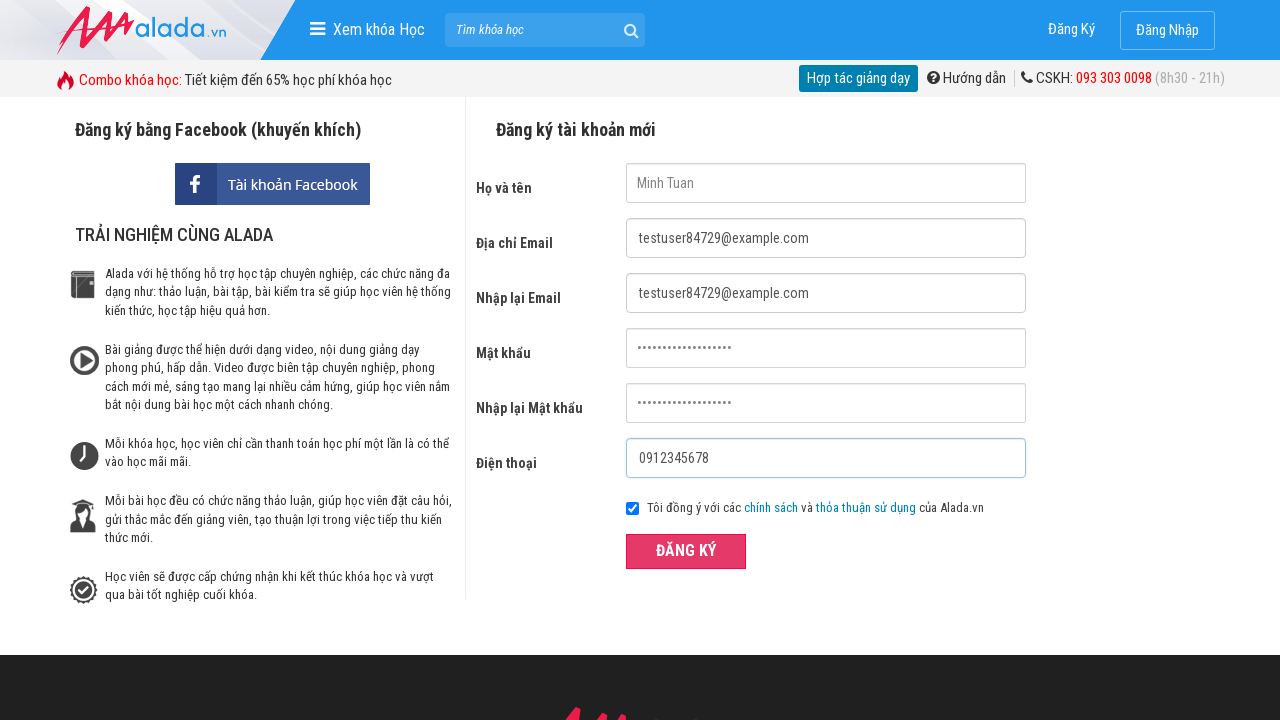

Waited for form submission and network to become idle
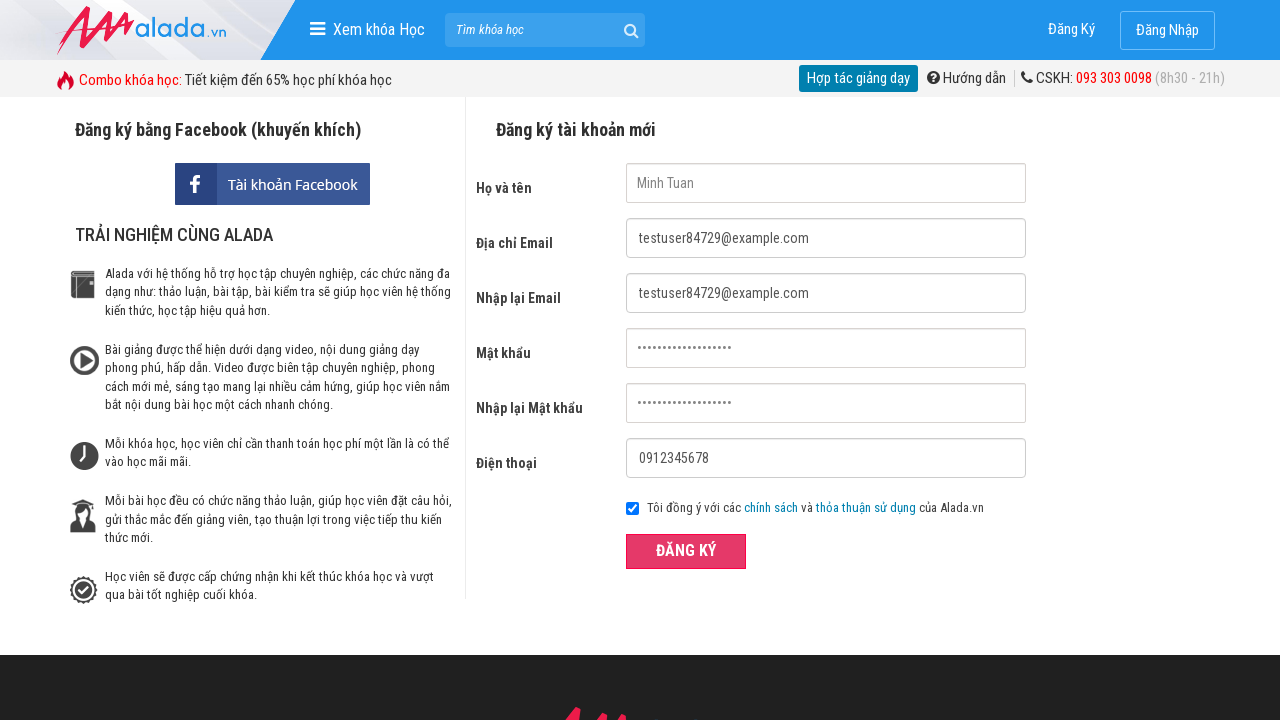

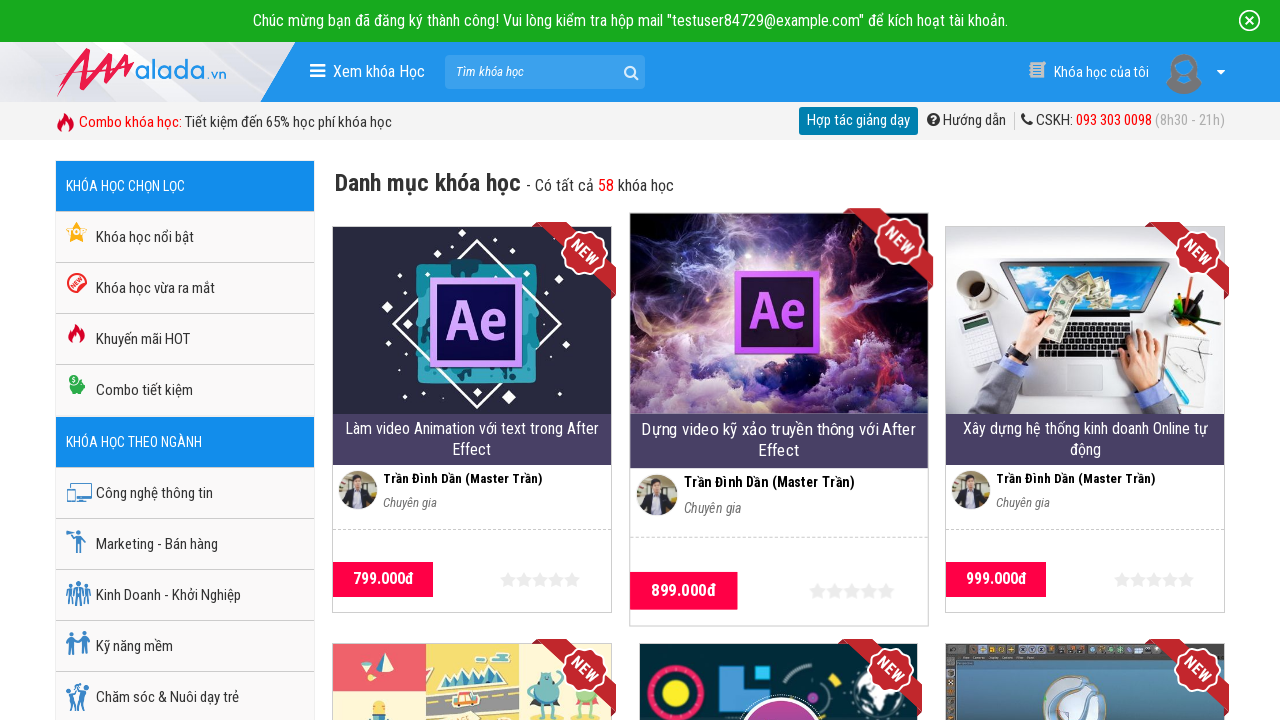